Tests registration form by filling username and email fields, then clicking the sign up button

Starting URL: https://www.thetestingworld.com/testings/

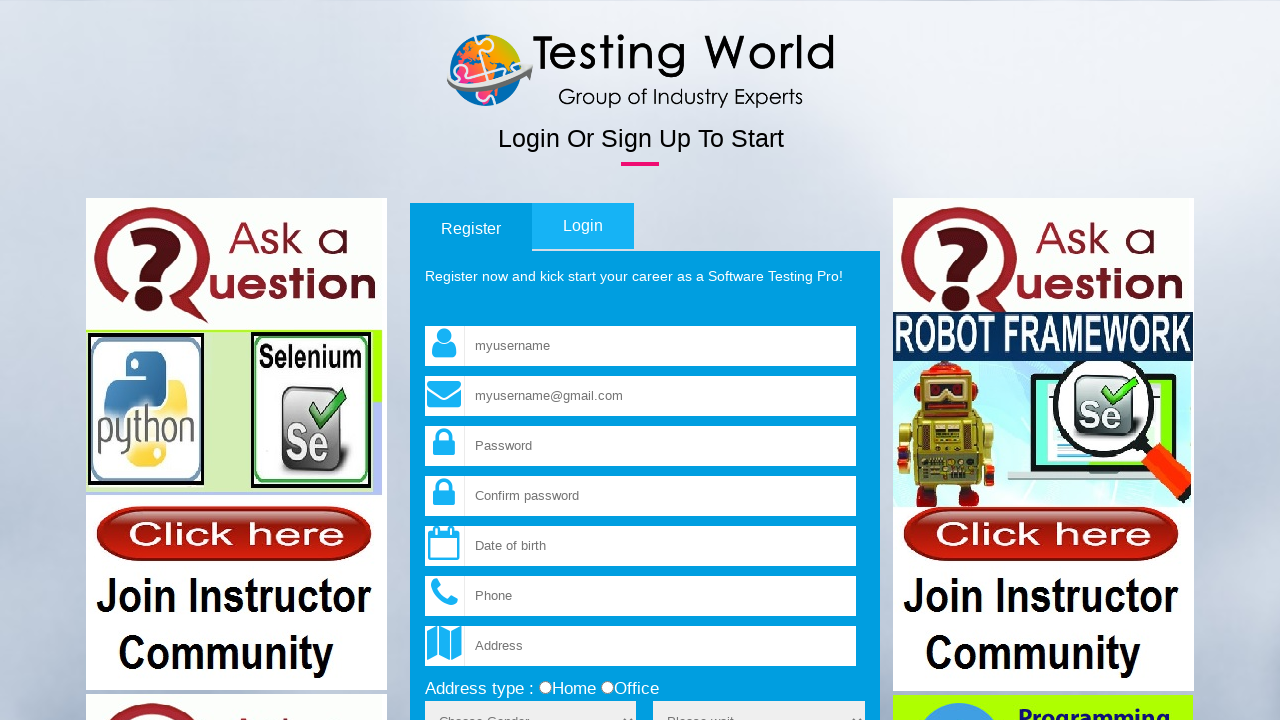

Filled username field with 'testuser456' on //input[@name='fld_username']
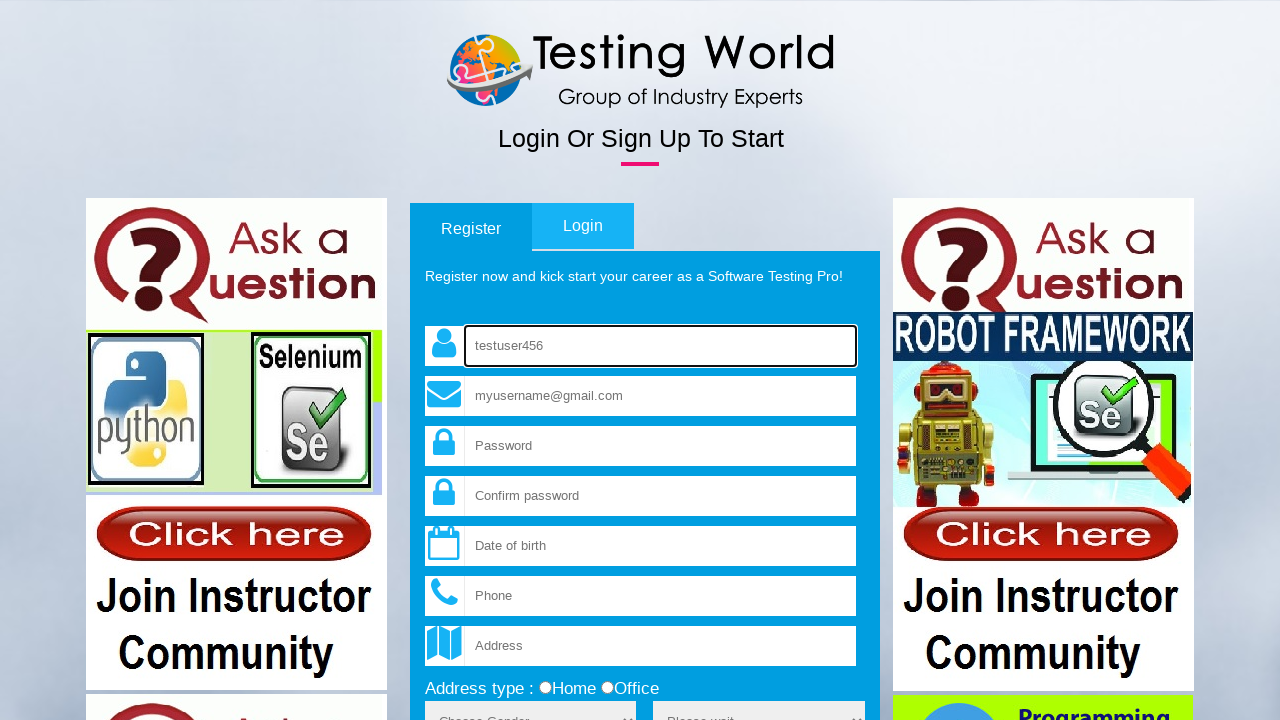

Filled email field with 'testuser456@example.com' on //input[@name='fld_email']
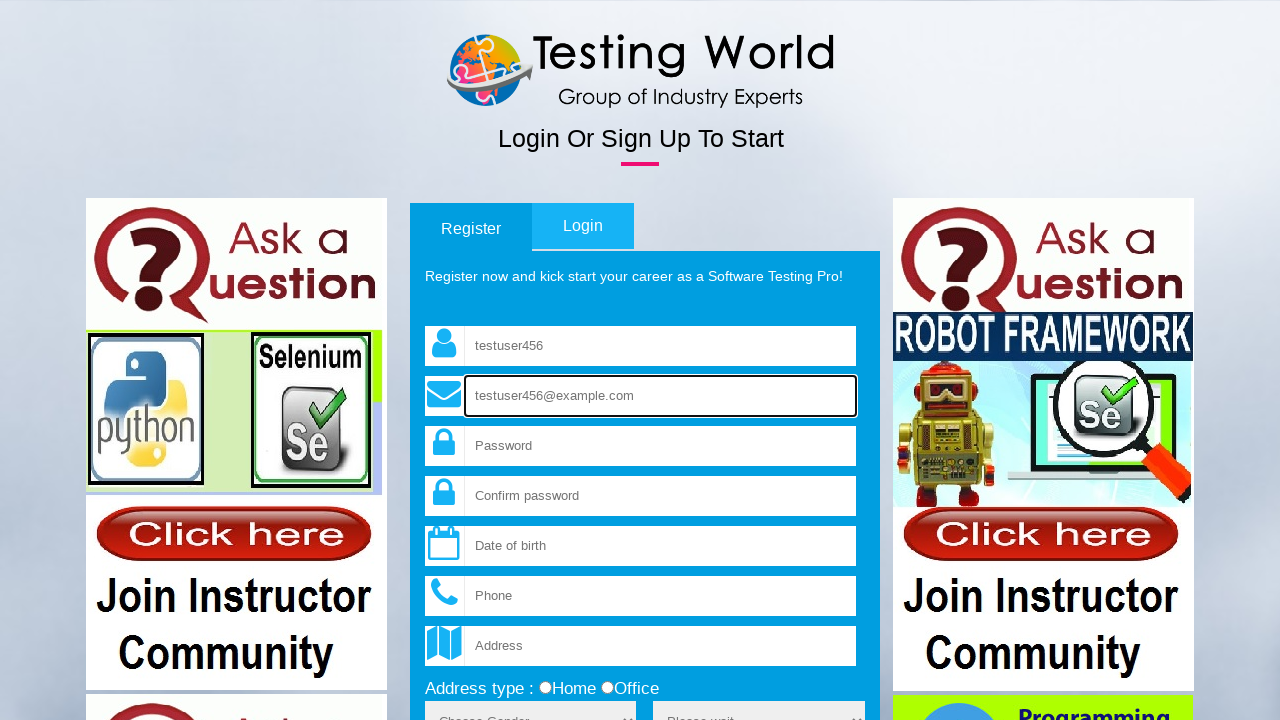

Clicked sign up button at (831, 361) on xpath=//input[@value='Sign up']
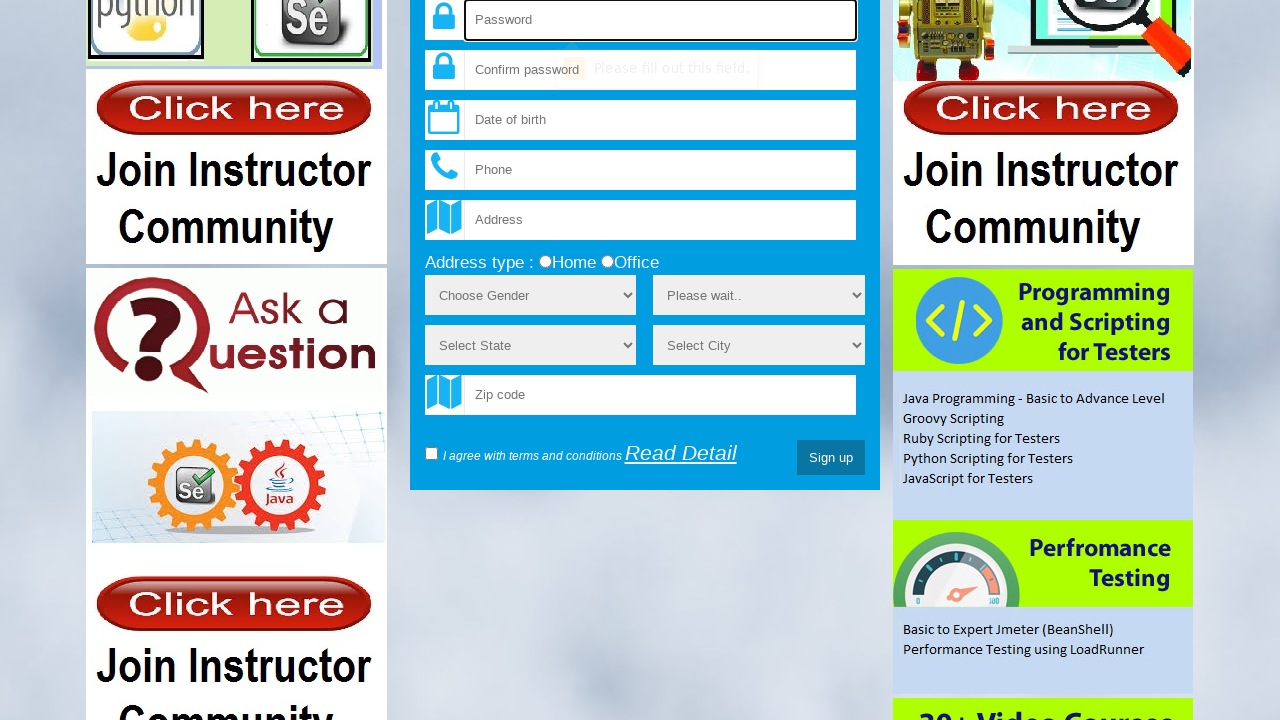

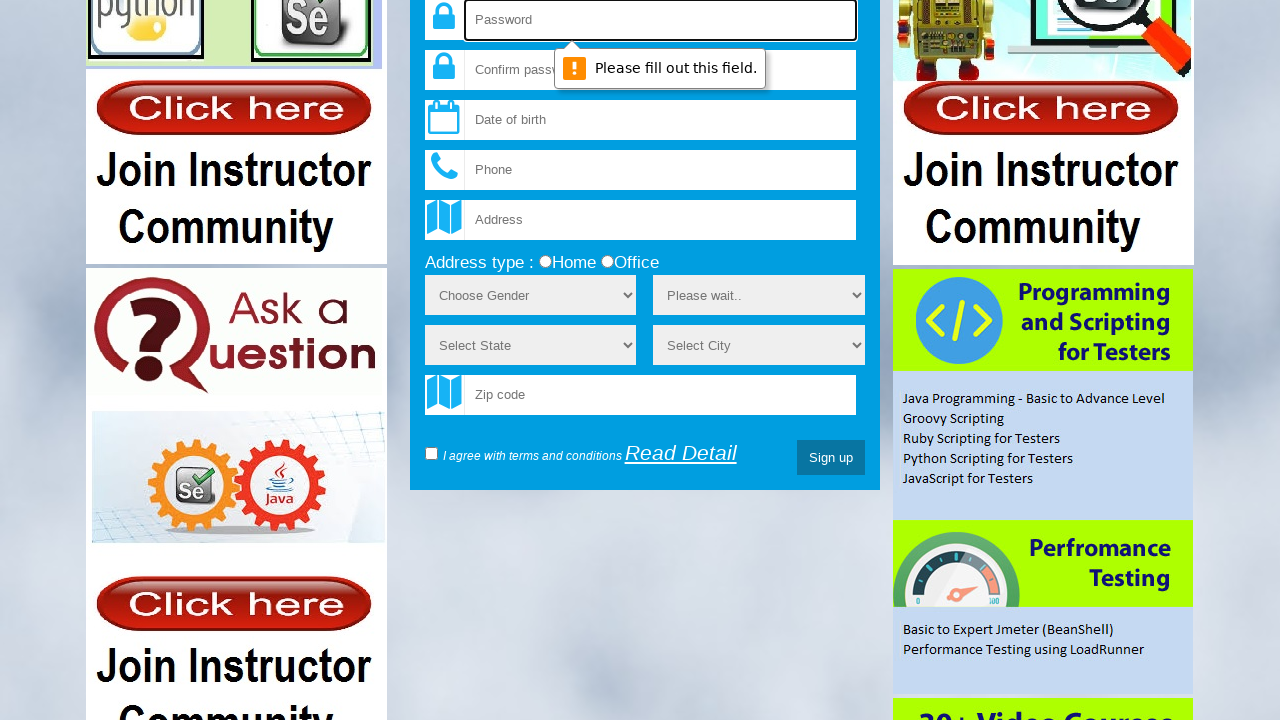